Tests handling of a simple JavaScript alert by clicking a button to trigger the alert and then accepting it

Starting URL: https://demoqa.com/alerts

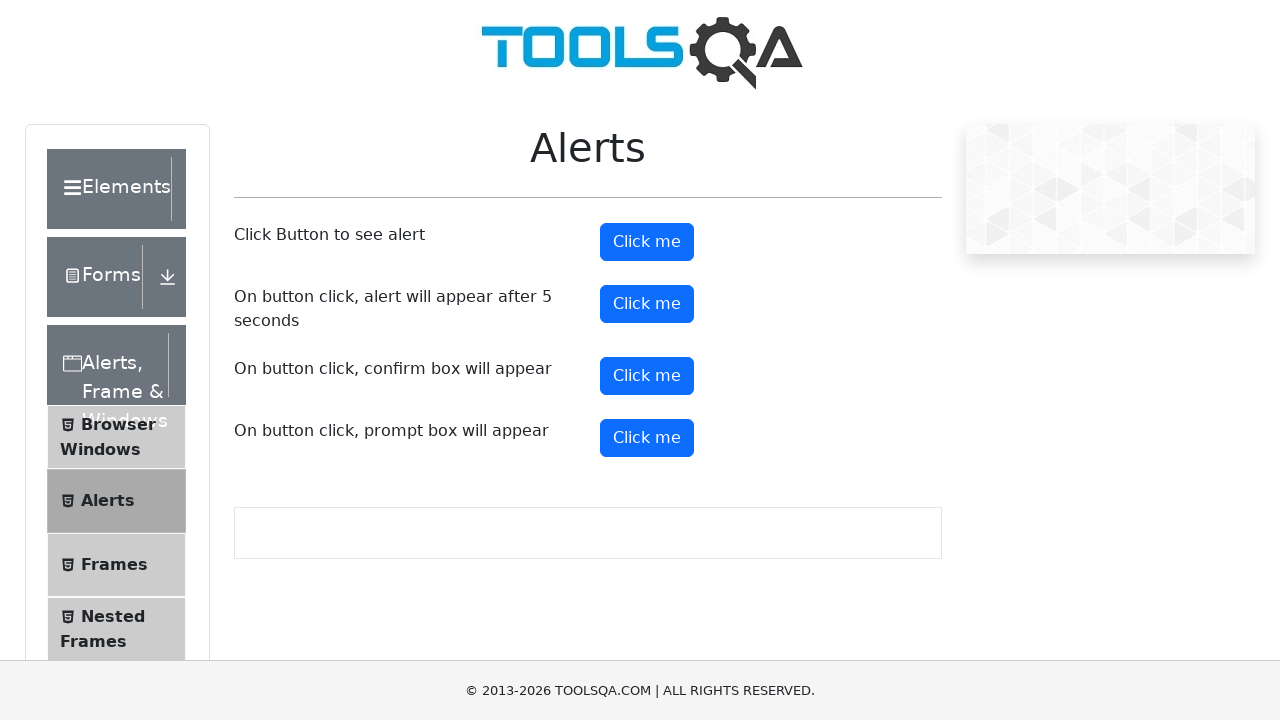

Clicked alert button to trigger JavaScript alert at (647, 242) on button#alertButton
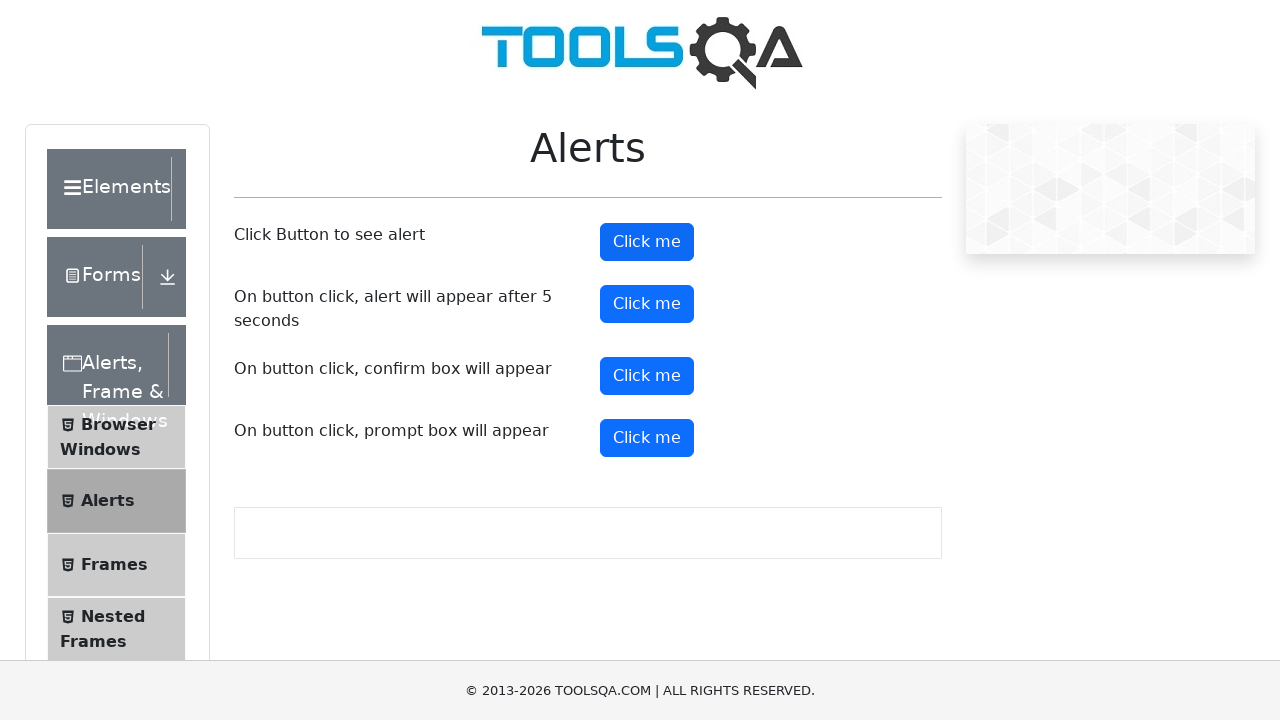

Set up dialog handler to accept alert
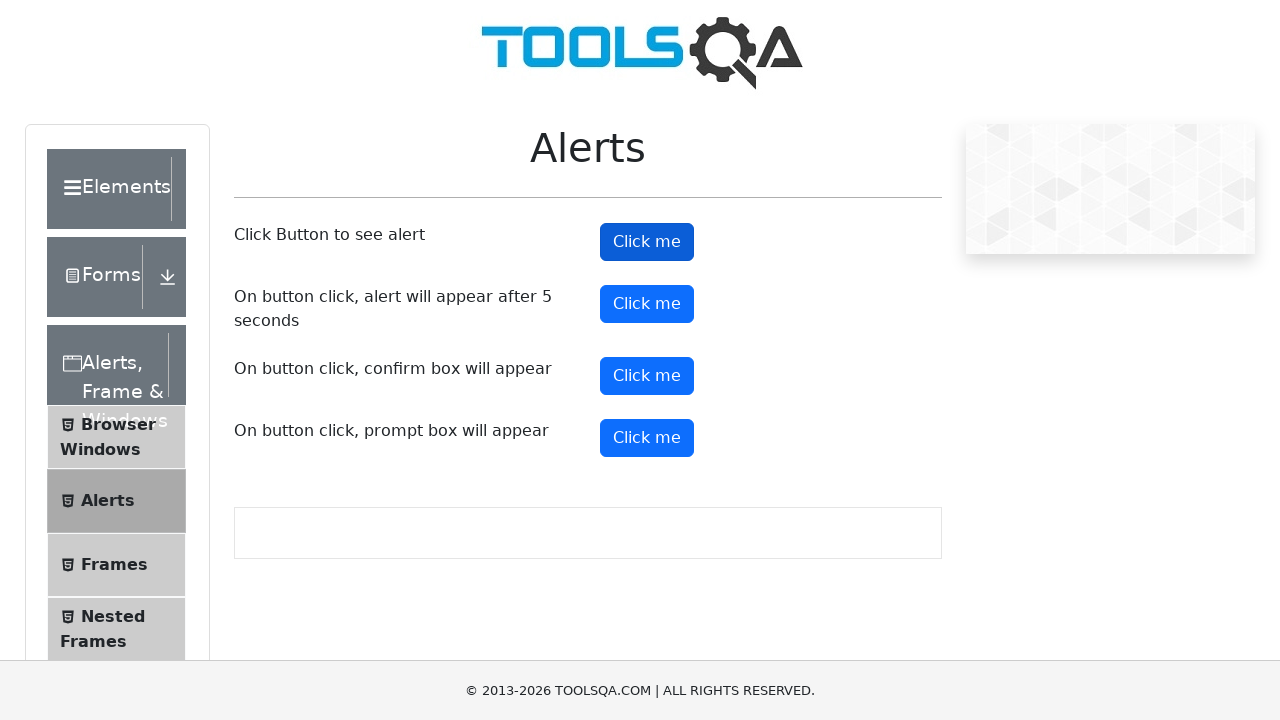

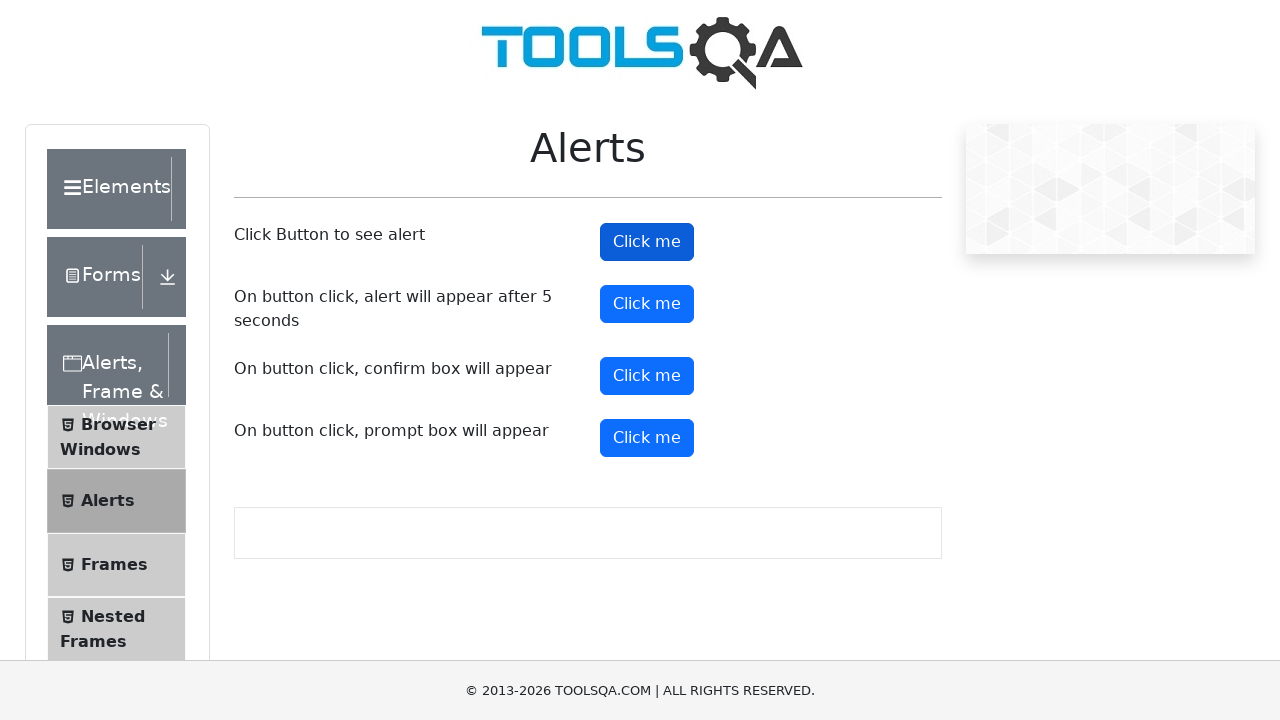